Tests calculator addition of 4 + 6 and verifies result equals 10

Starting URL: http://juliemr.github.io/protractor-demo/

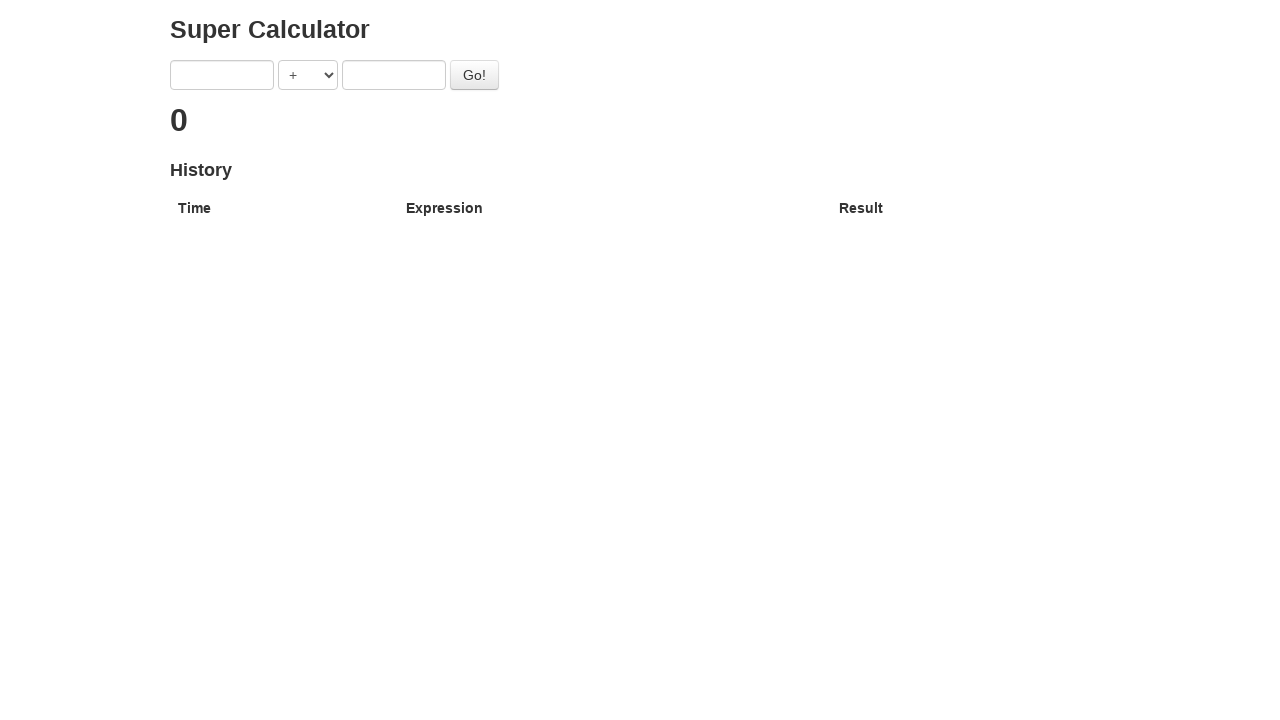

Entered 4 in the first number field on input[ng-model='first']
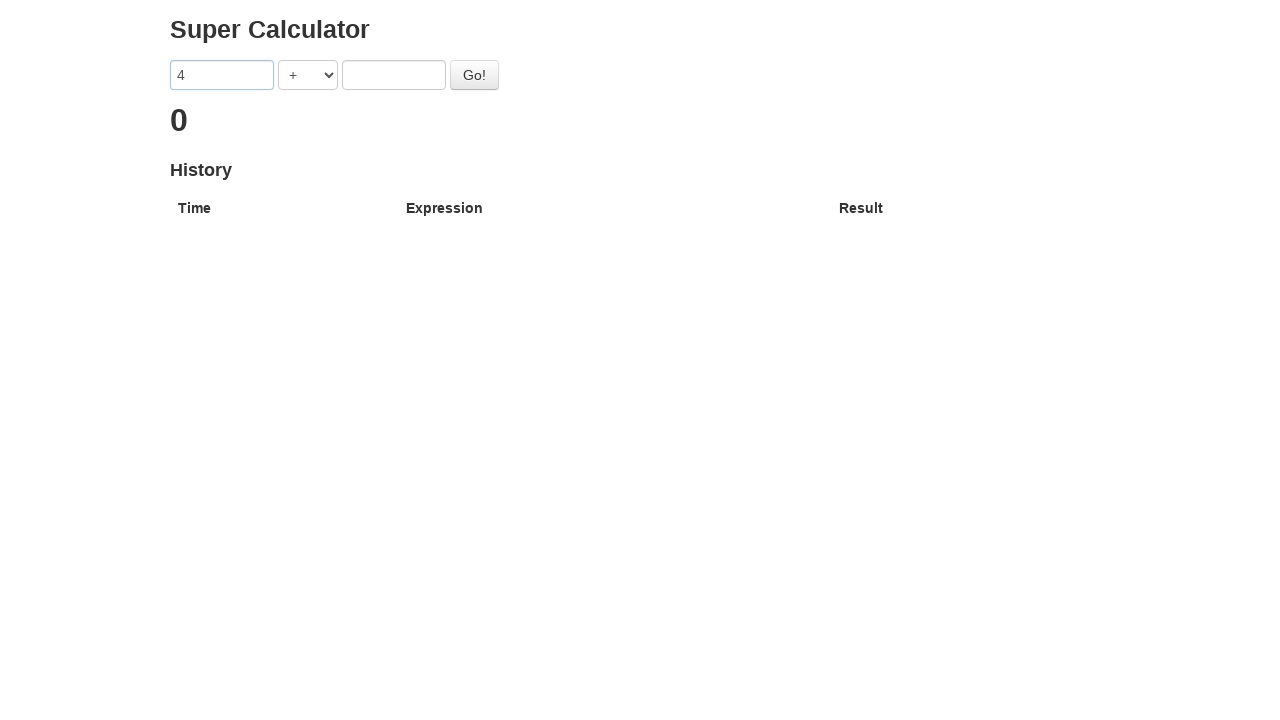

Entered 6 in the second number field on input[ng-model='second']
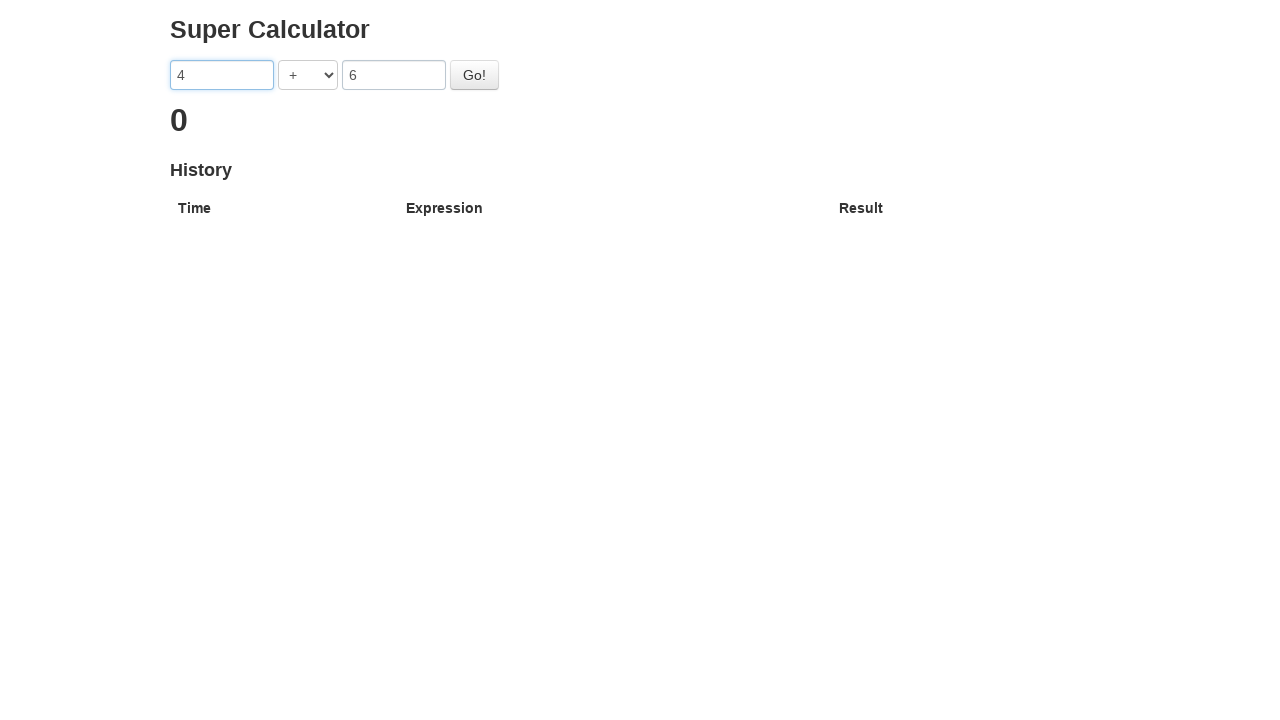

Clicked the Go button to calculate 4 + 6 at (474, 75) on #gobutton
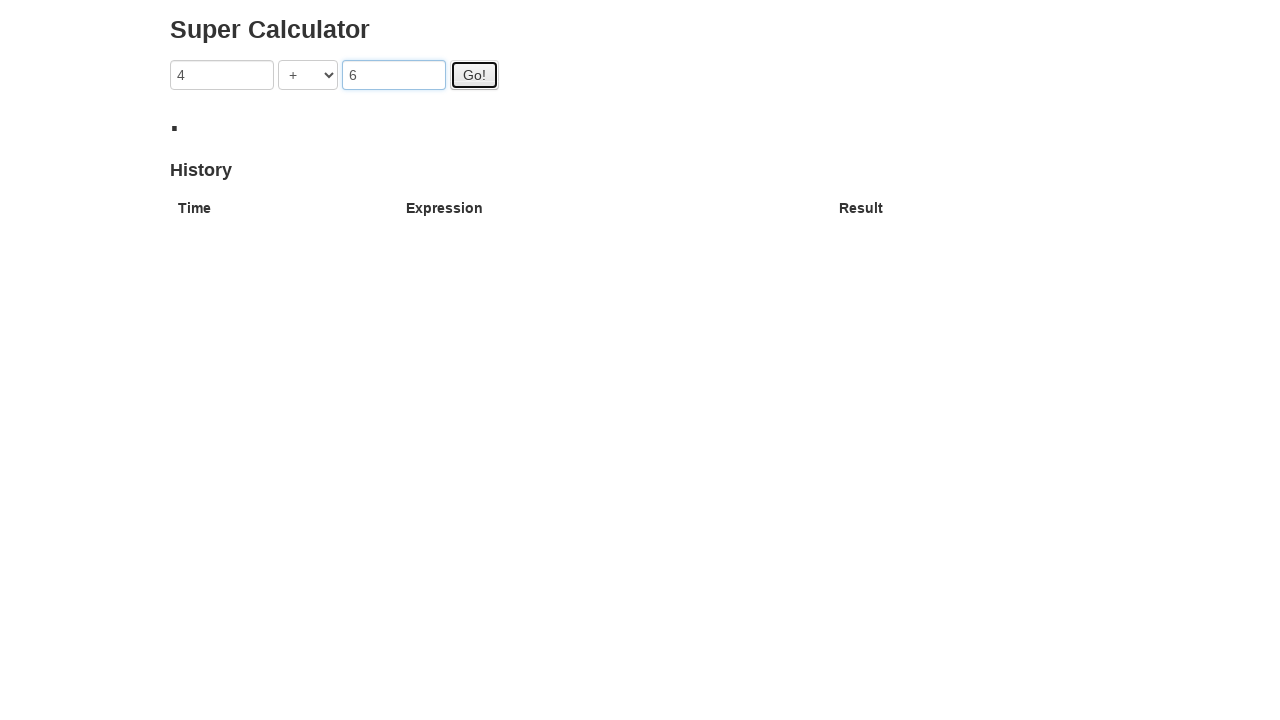

Waited for result to be displayed
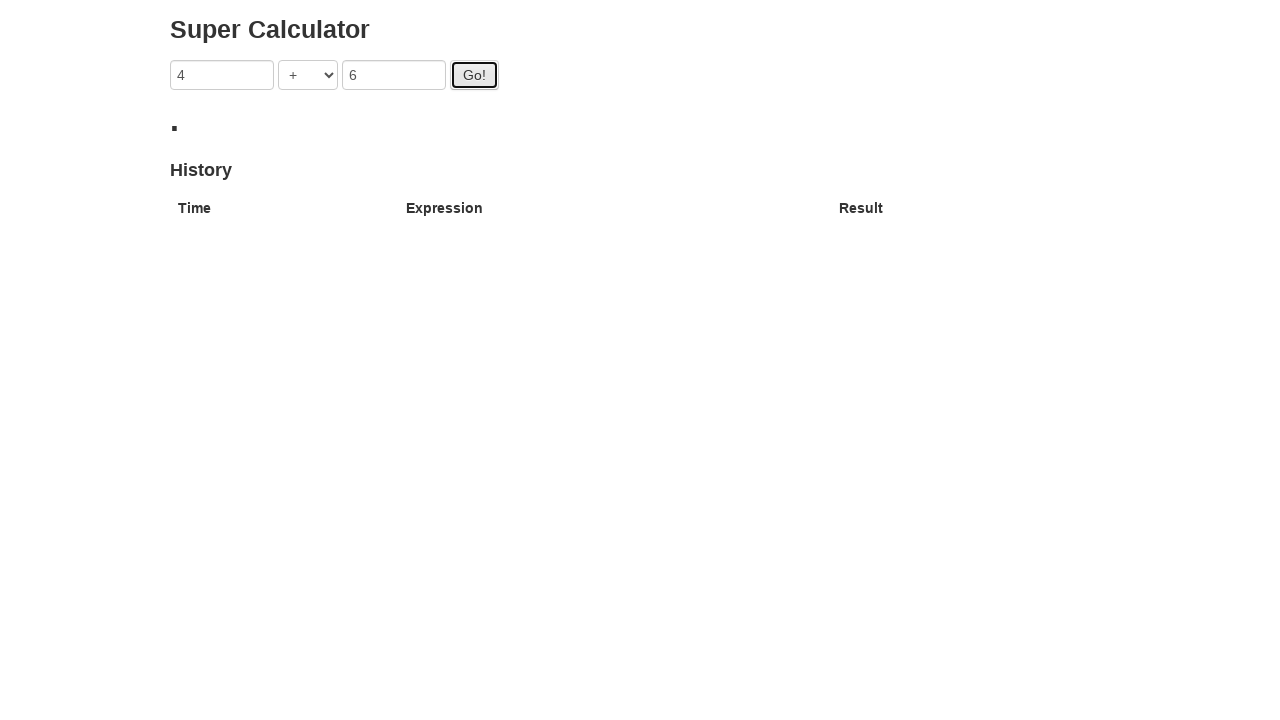

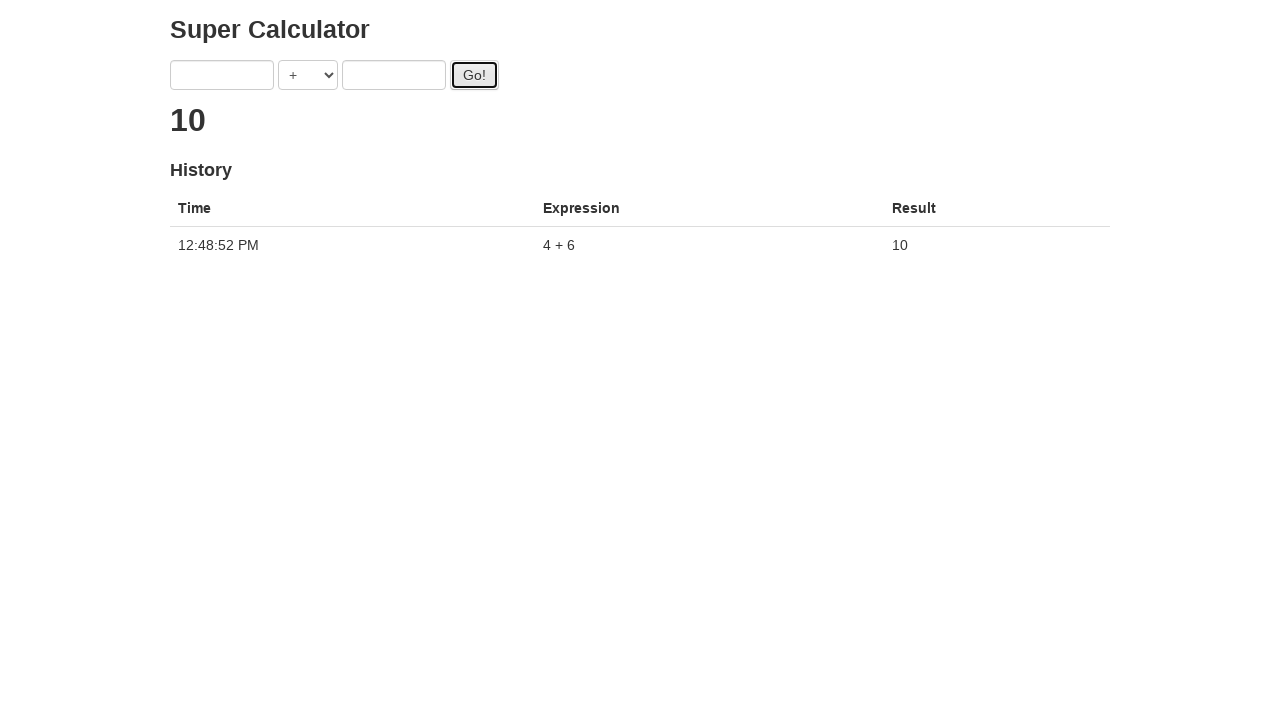